Tests handling of frames by switching between different frames on a demo page and filling text input fields within each frame.

Starting URL: https://ui.vision/demo/webtest/frames/

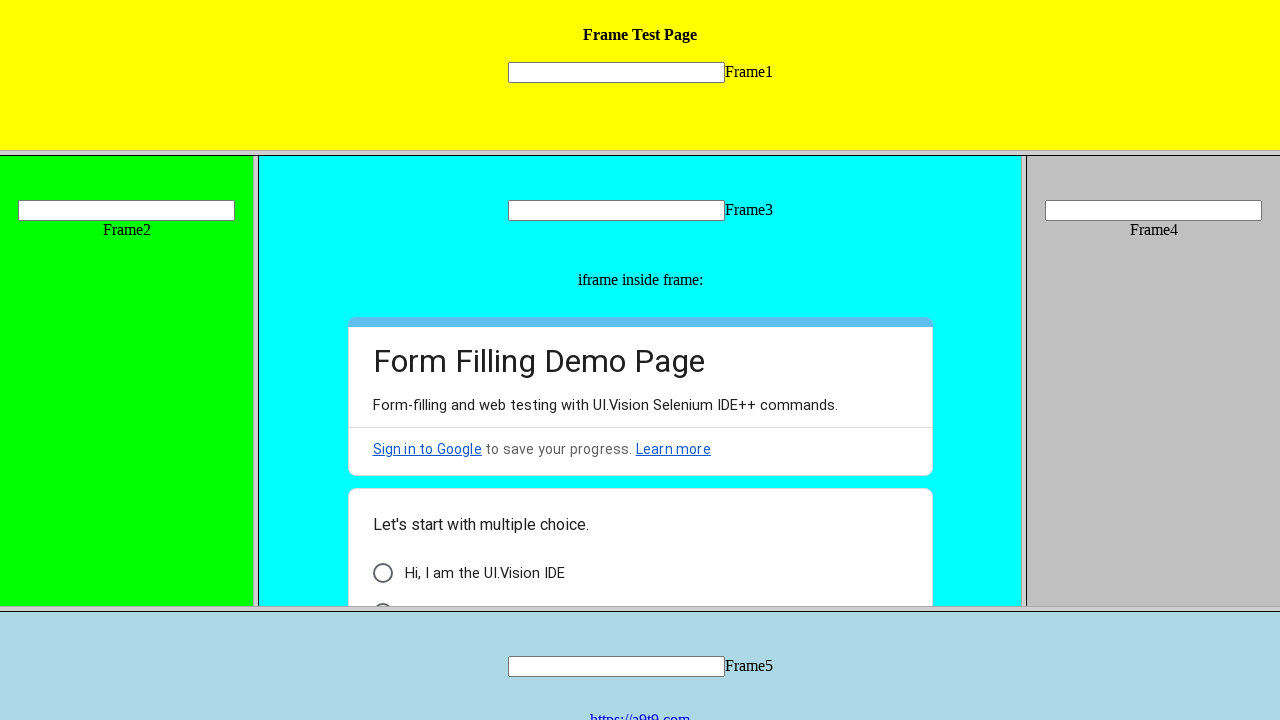

Located frame1 element
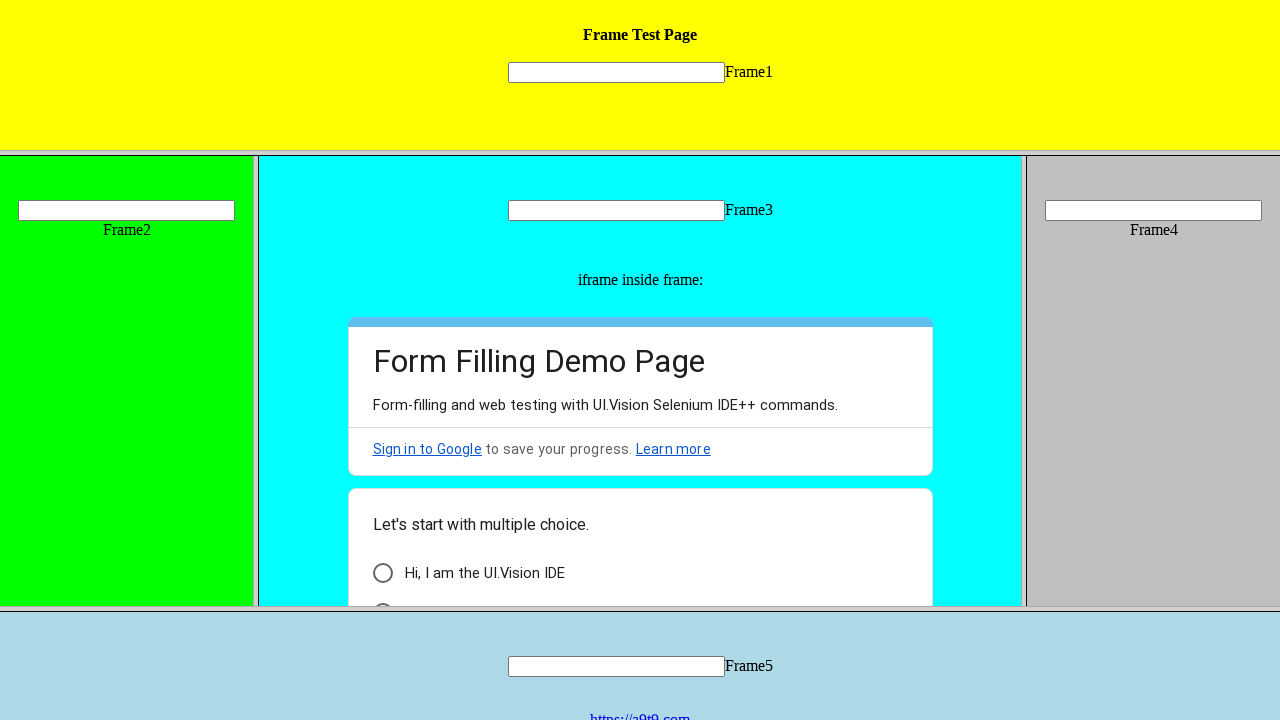

Filled text input in frame1 with 'welcome' on frame[src='frame_1.html'] >> internal:control=enter-frame >> input[name='mytext1
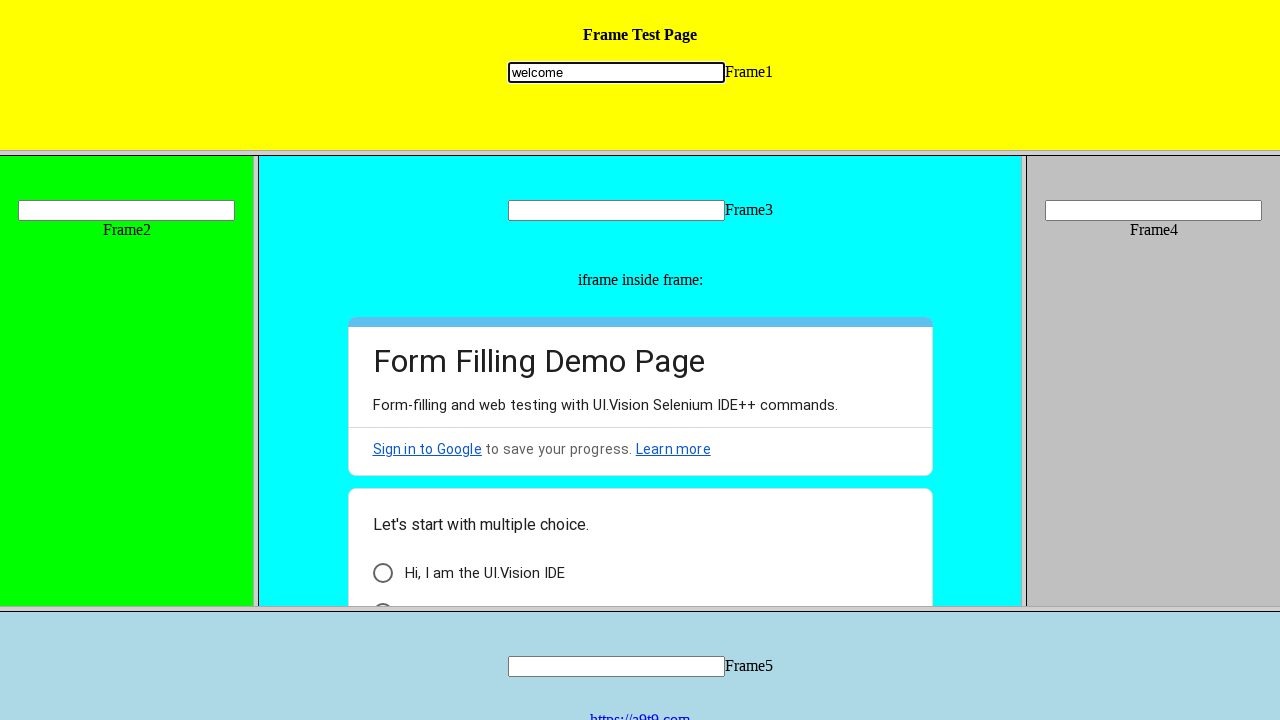

Located frame2 element
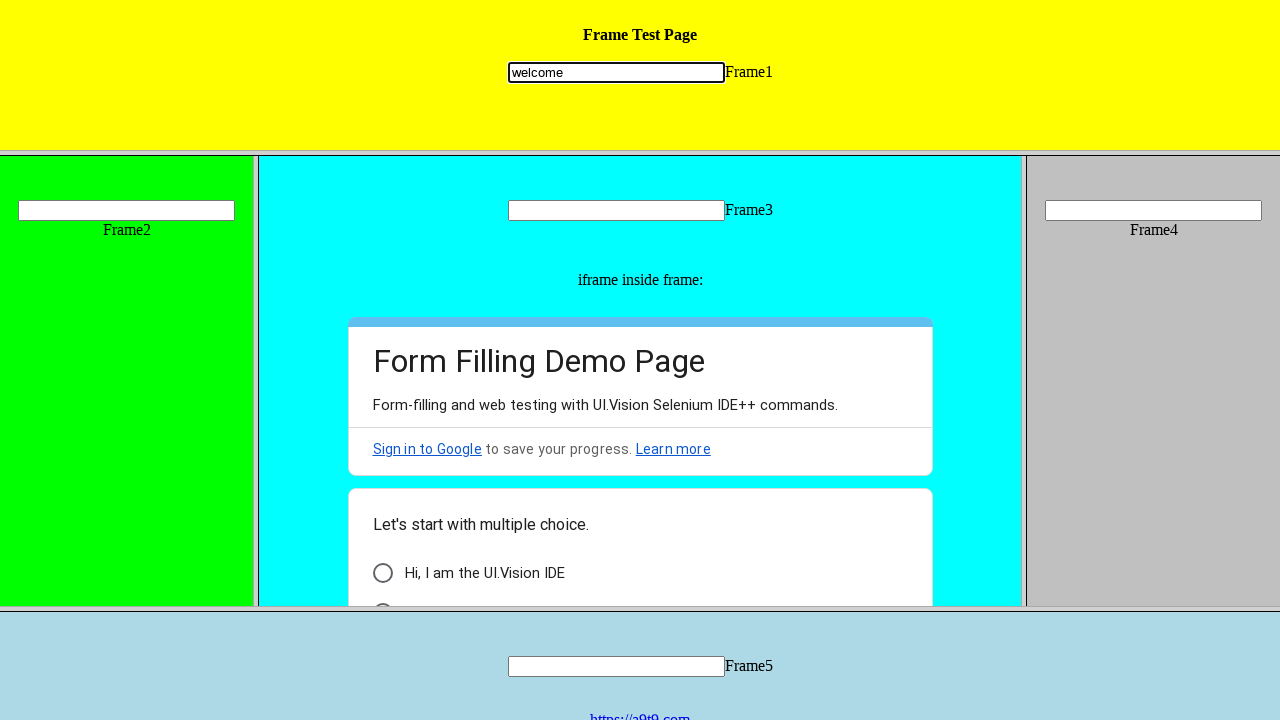

Filled text input in frame2 with 'Selenium' on frame[src='frame_2.html'] >> internal:control=enter-frame >> input[name='mytext2
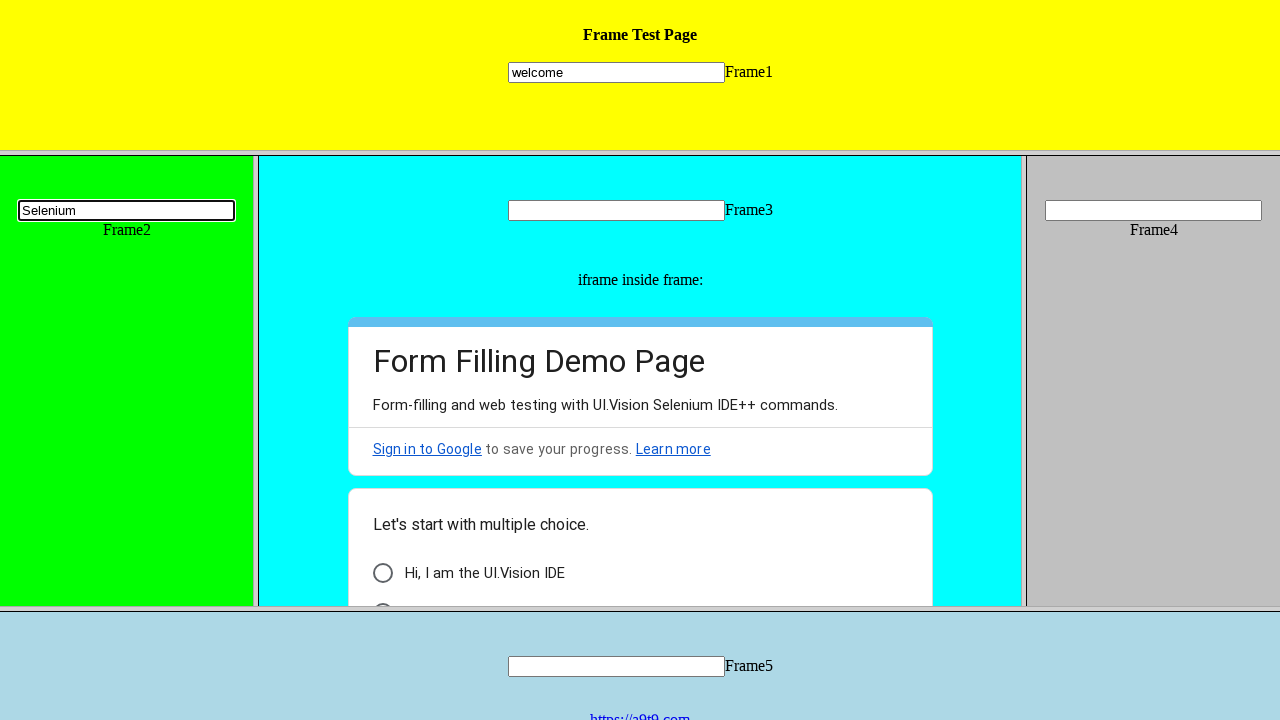

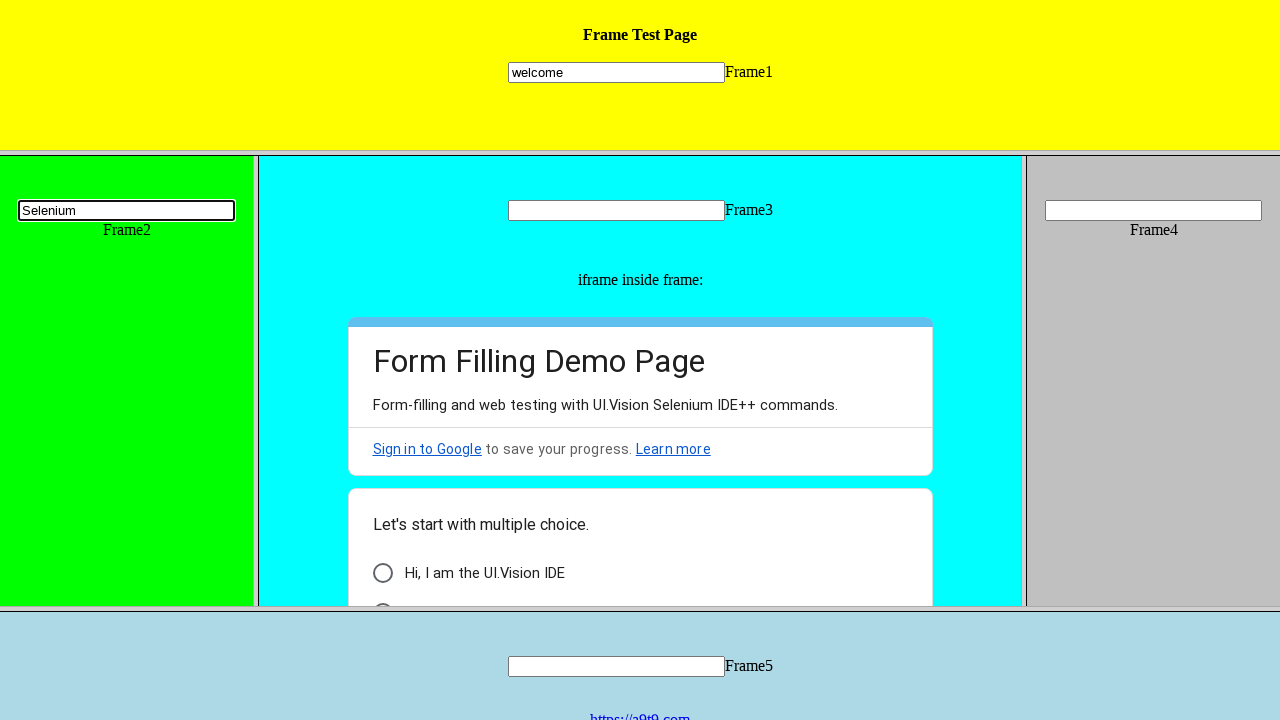